Tests a basic HTML form submission by filling username and password fields on a test practice page, then verifies the submitted username is displayed correctly.

Starting URL: https://testpages.eviltester.com/styled/basic-html-form-test.html

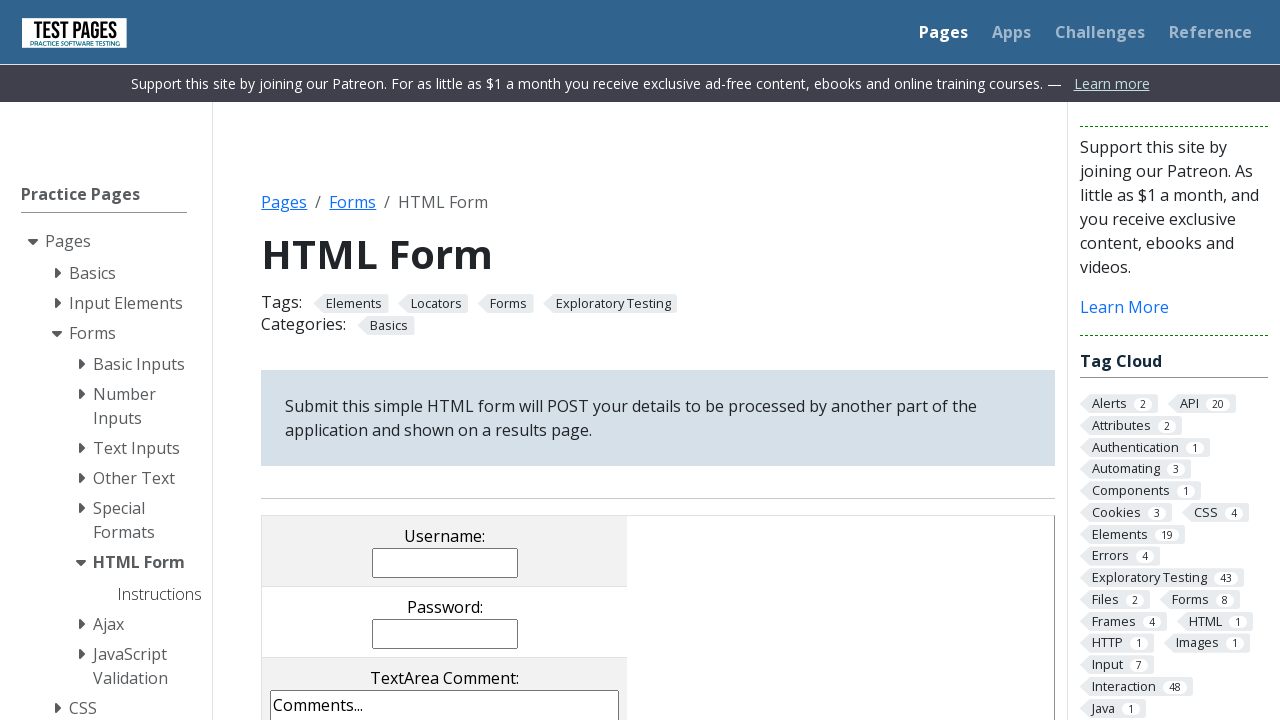

Filled username field with 'john_doe_92' on input[name='username']
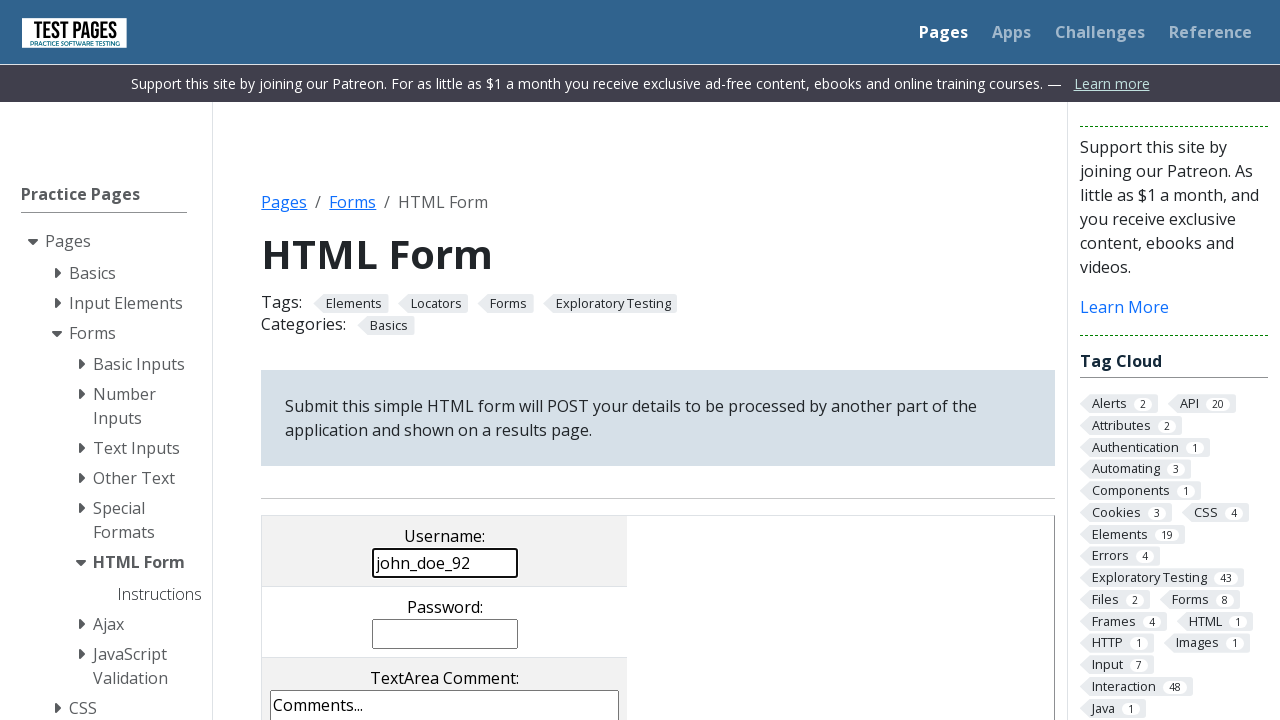

Filled password field with 'SecurePass456' on input[name='password']
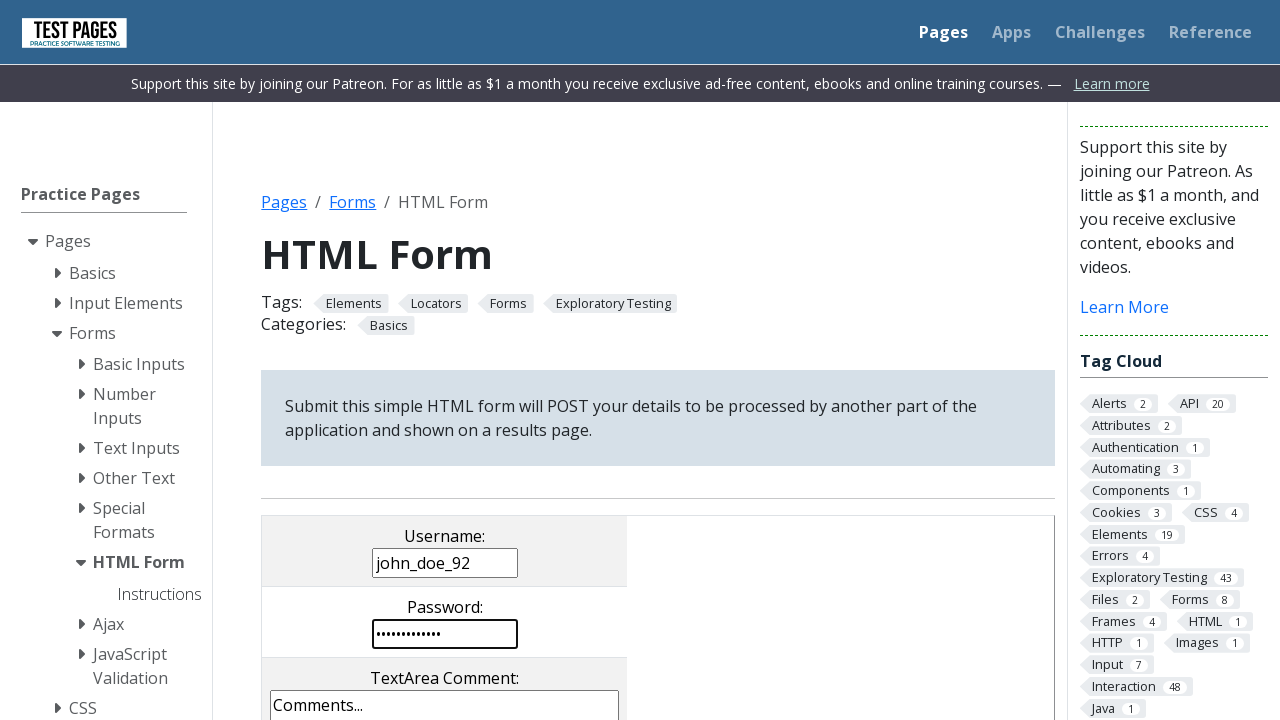

Clicked submit button to submit the form at (504, 360) on input[value='submit']
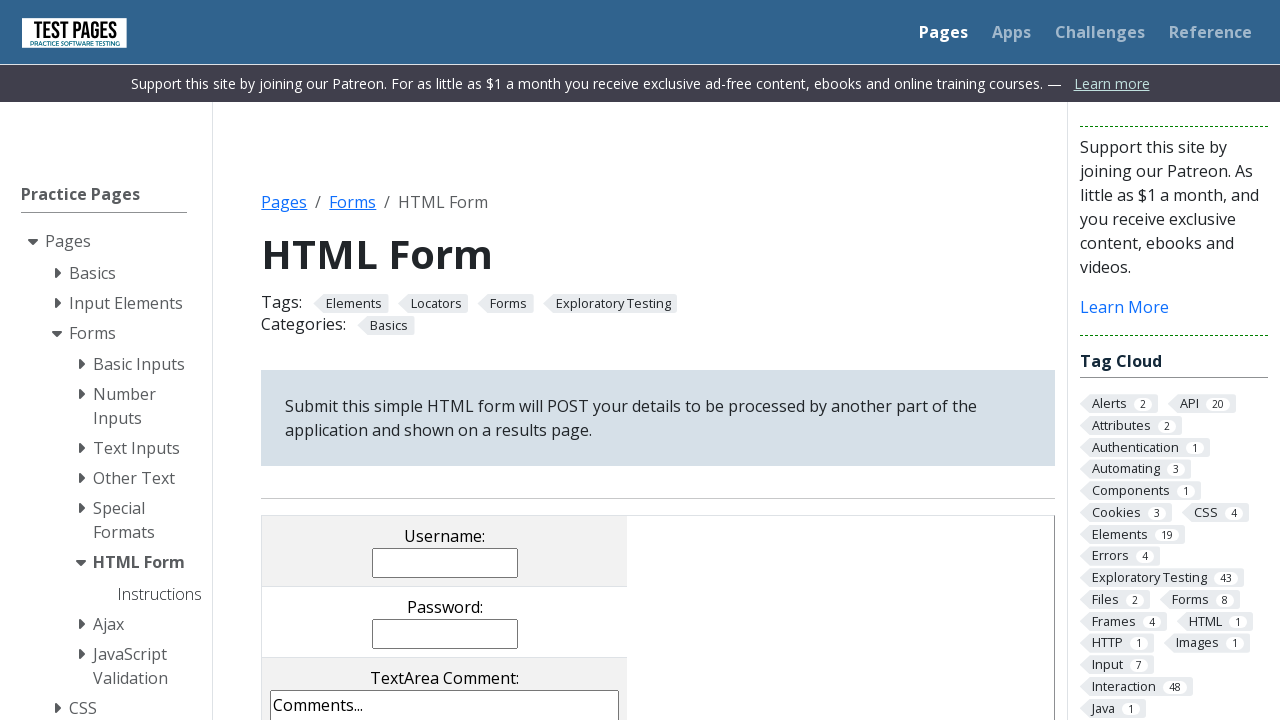

Form submission result page loaded with username display element
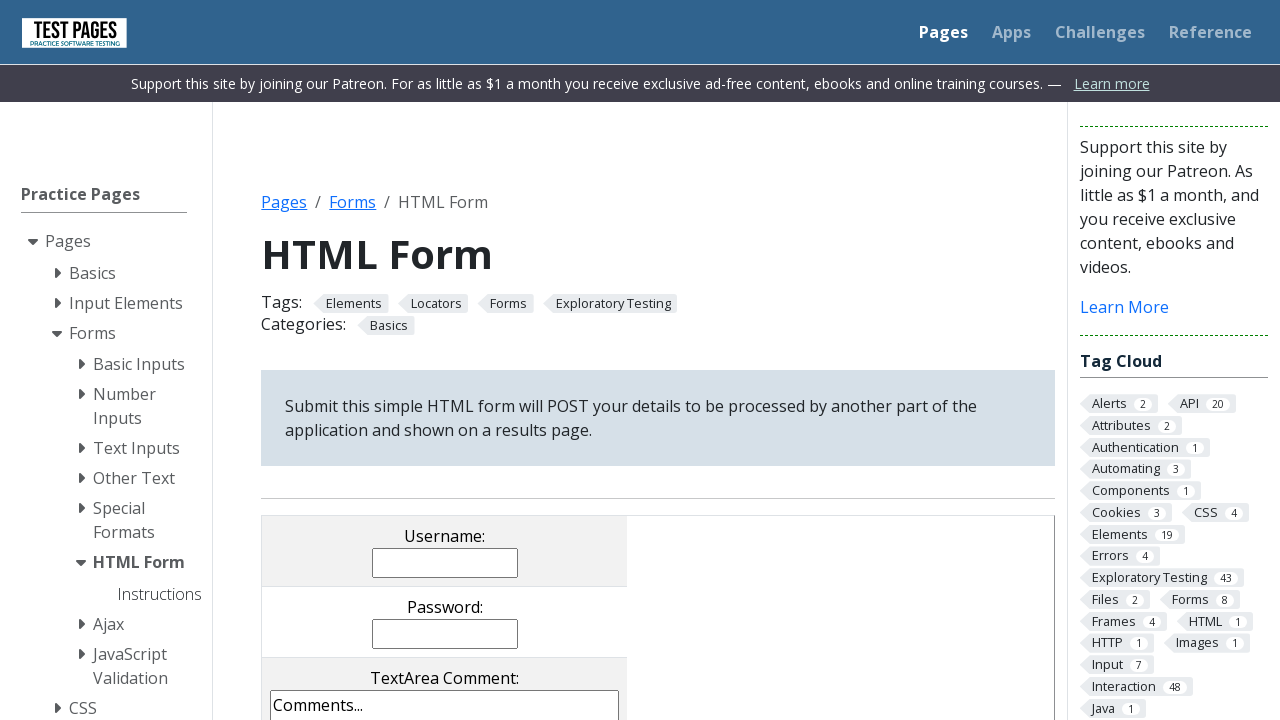

Retrieved submitted username from result page
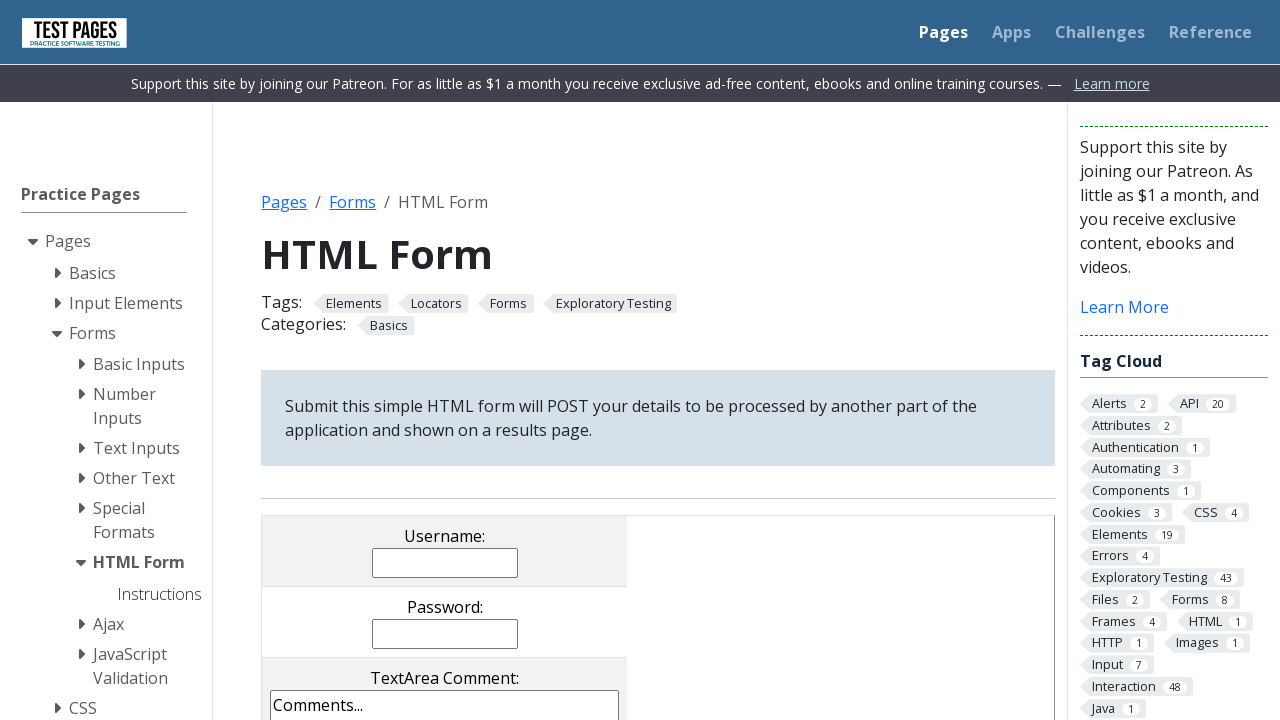

Verified that submitted username 'john_doe_92' matches displayed value
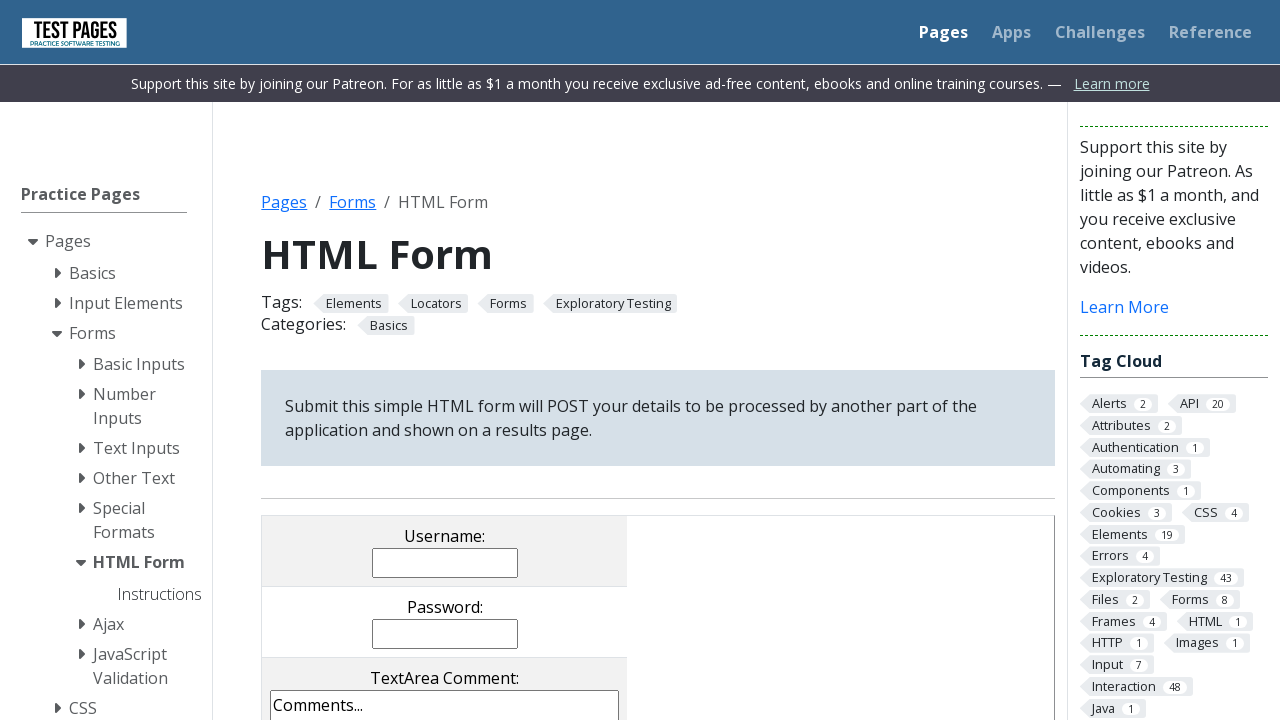

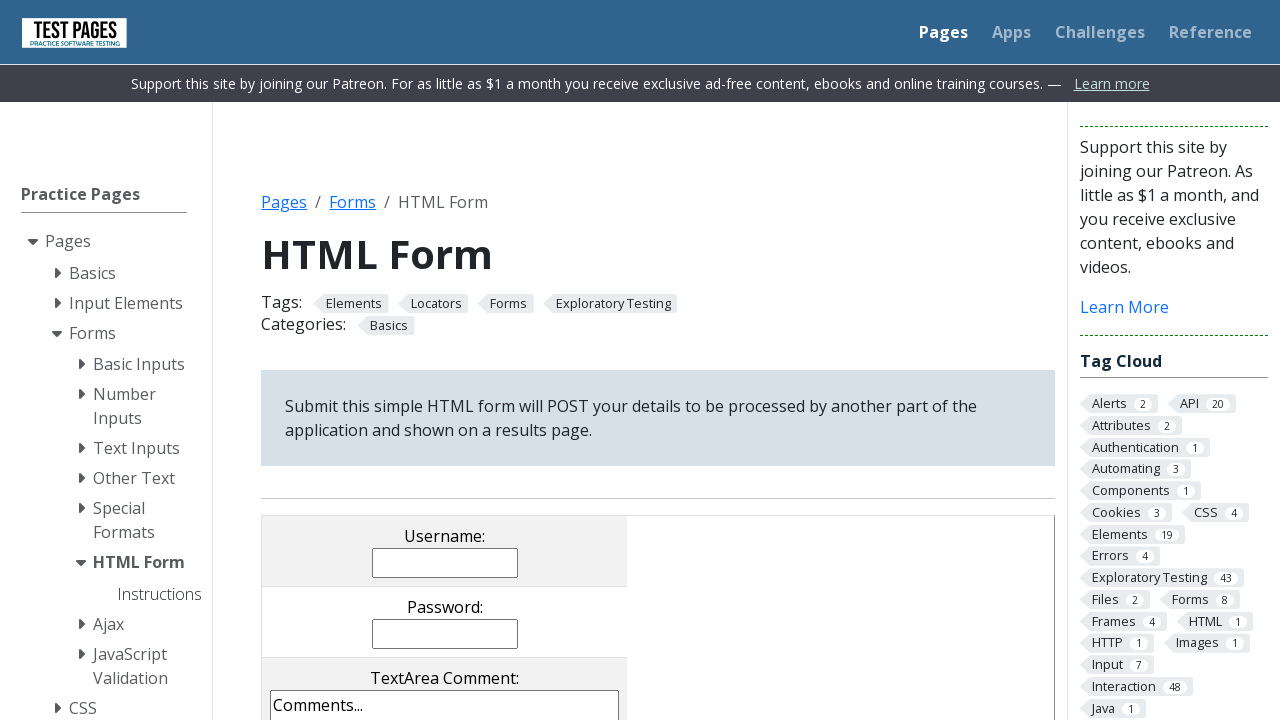